Tests the Python.org website by locating the search bar and entering a search query

Starting URL: http://www.python.org/

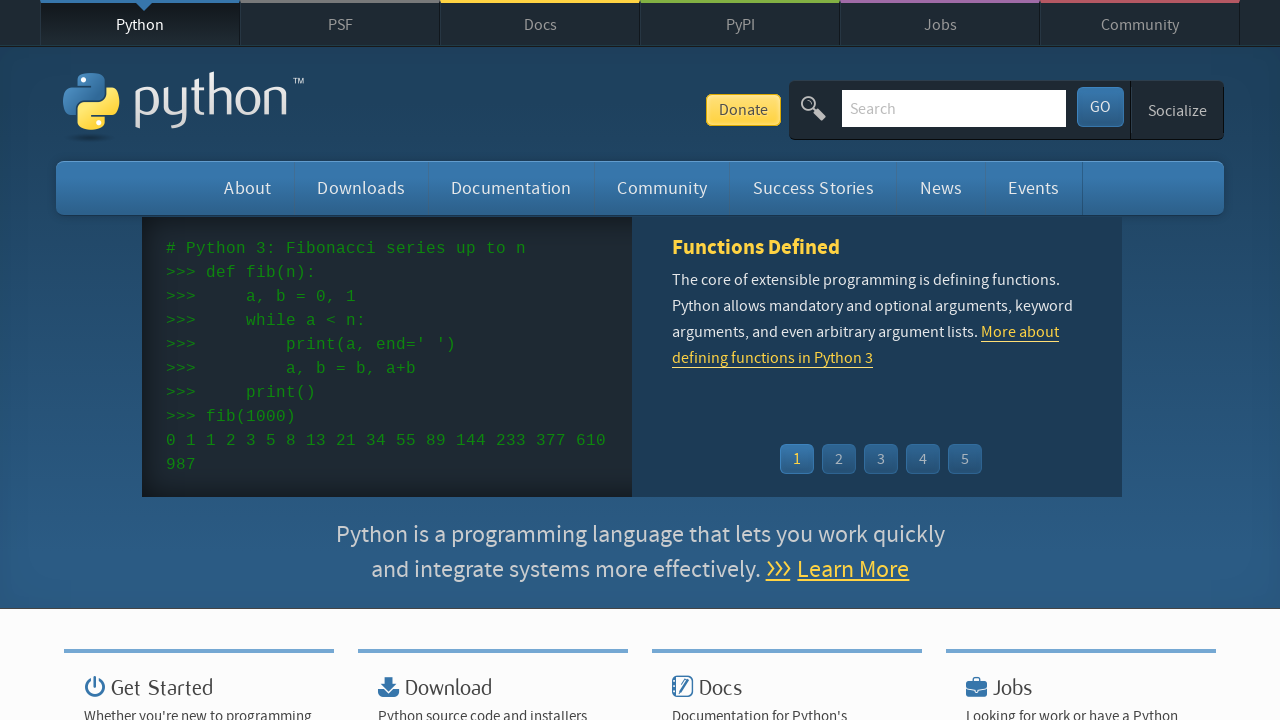

Filled search bar with 'Selenium' query on input[name='q']
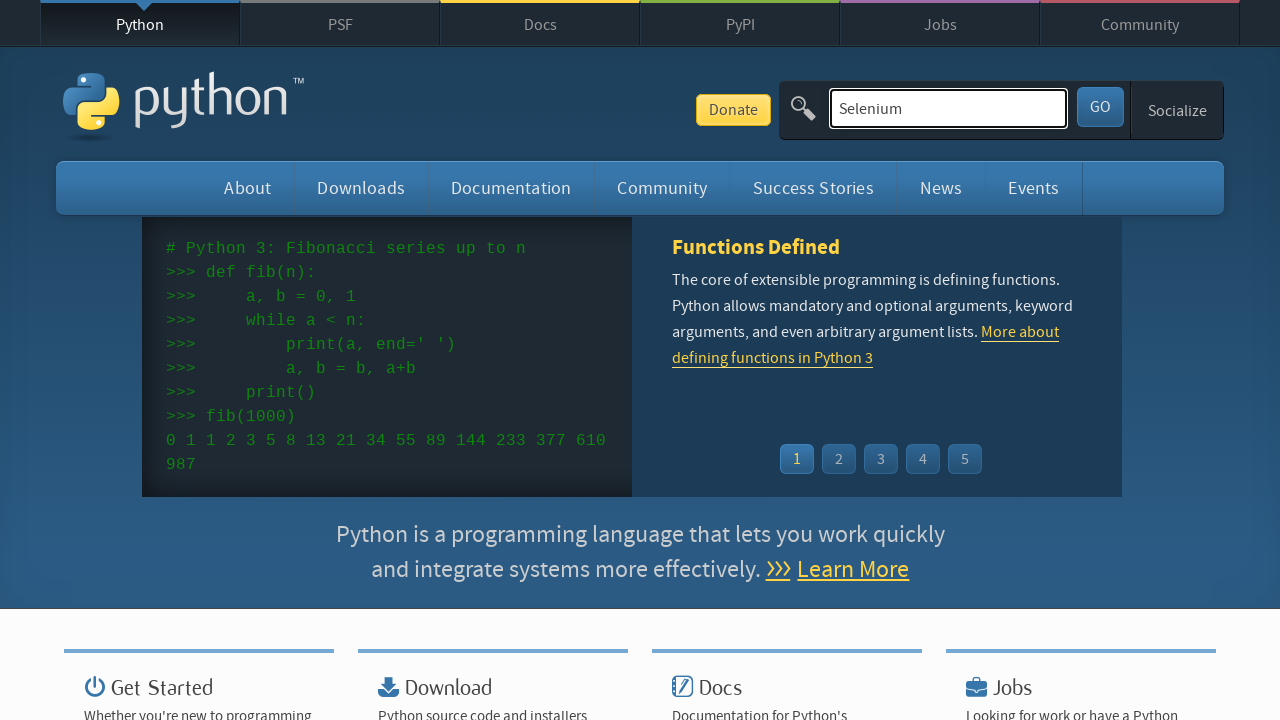

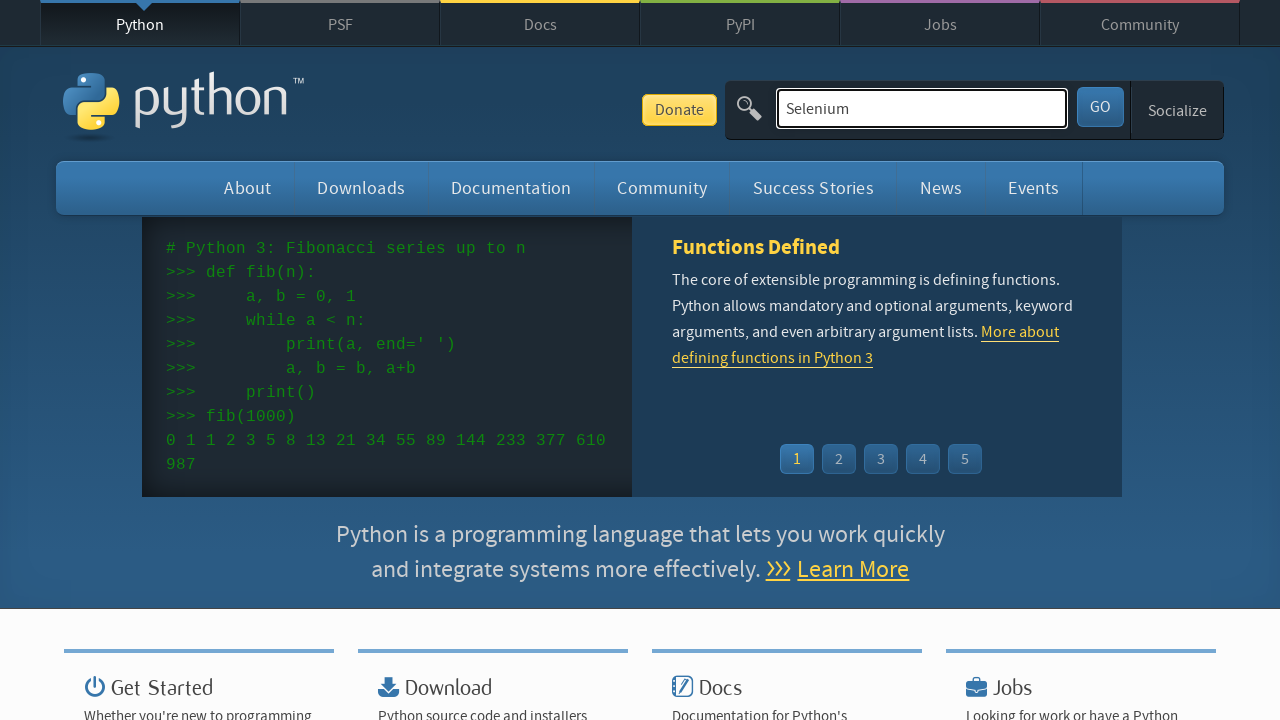